Tests a text box form on demoqa.com by filling in name, email, current address, and permanent address fields, then verifies the submitted data is displayed correctly in the output section.

Starting URL: https://demoqa.com/text-box

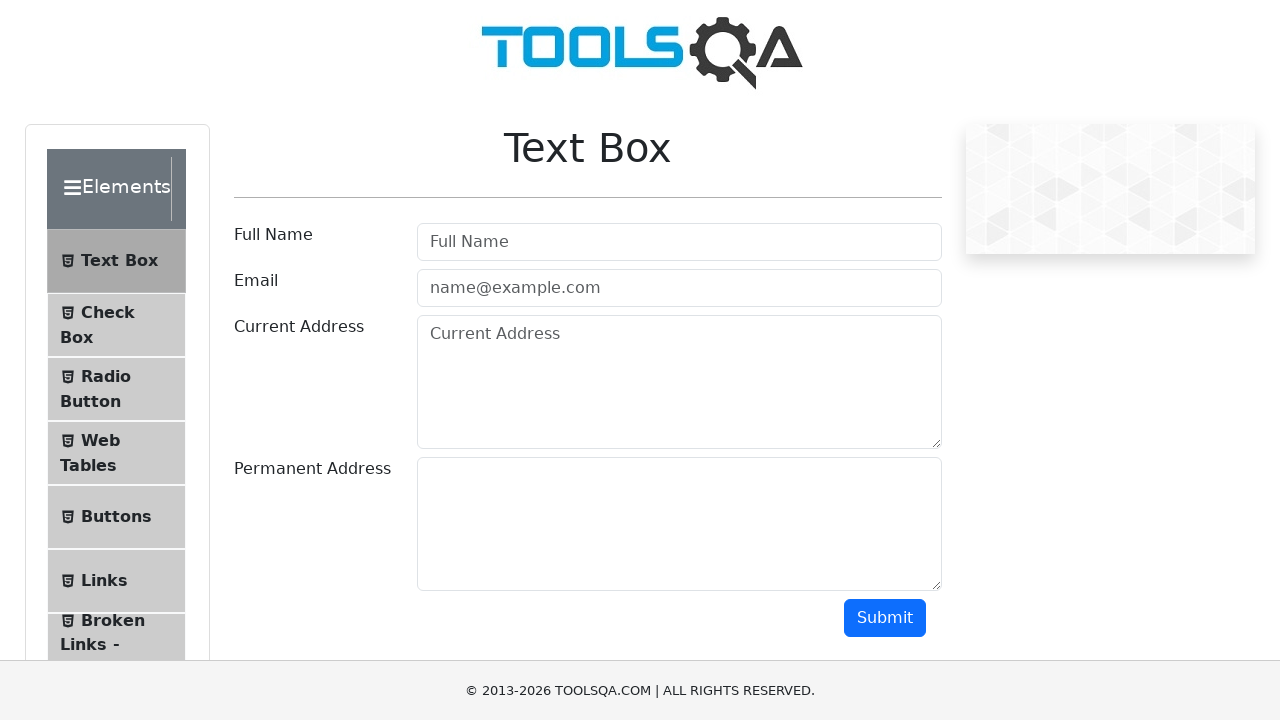

Filled name field with 'SomeName' on #userName
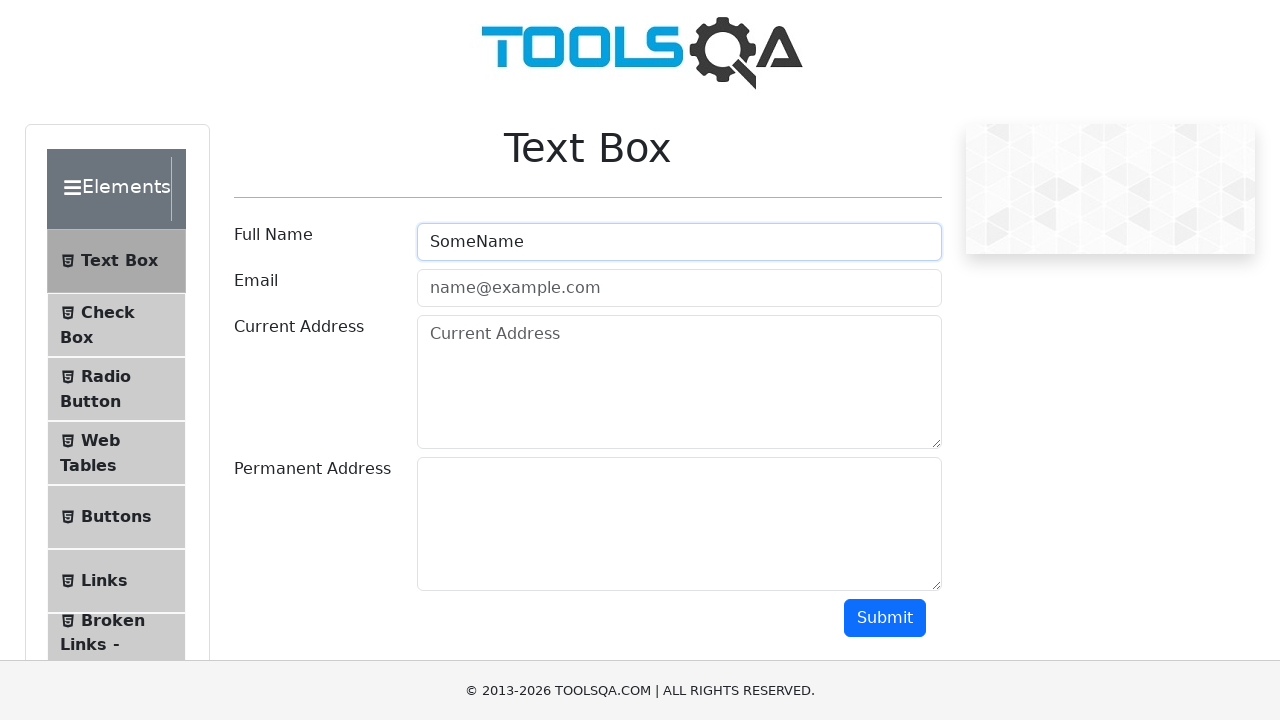

Filled email field with 'some@email.com' on #userEmail
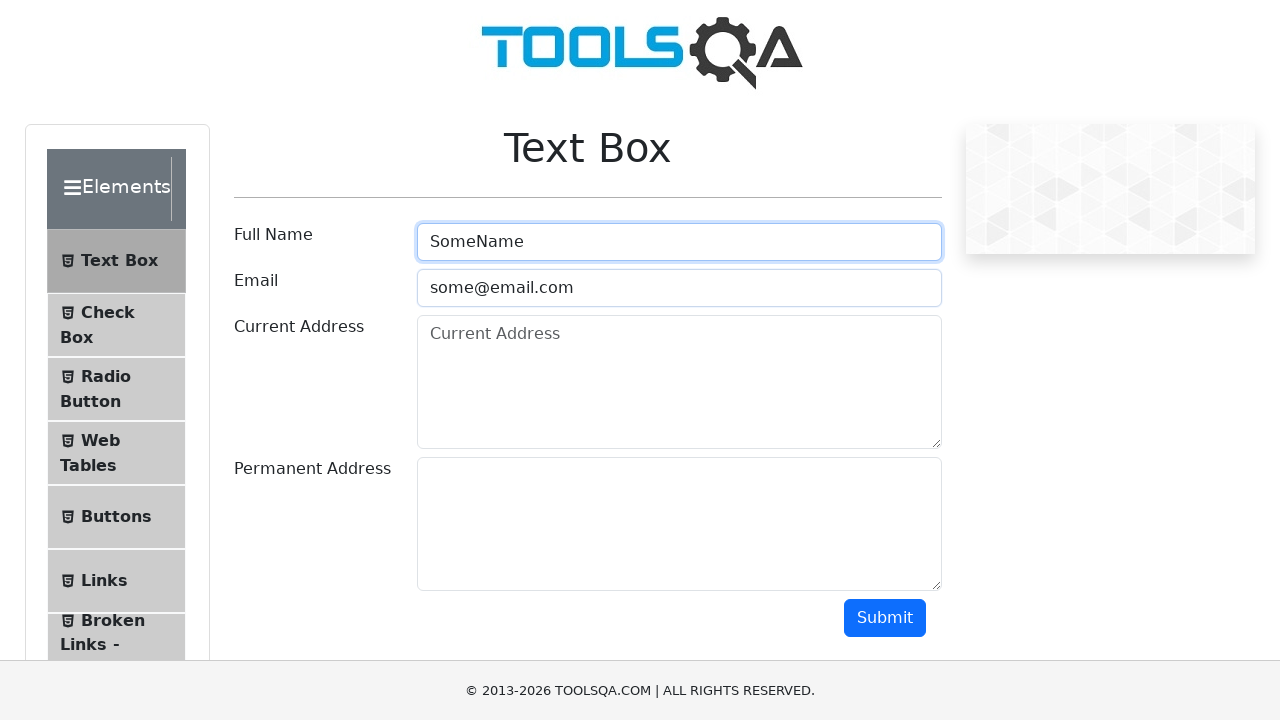

Filled current address field with 'Some address' on #currentAddress
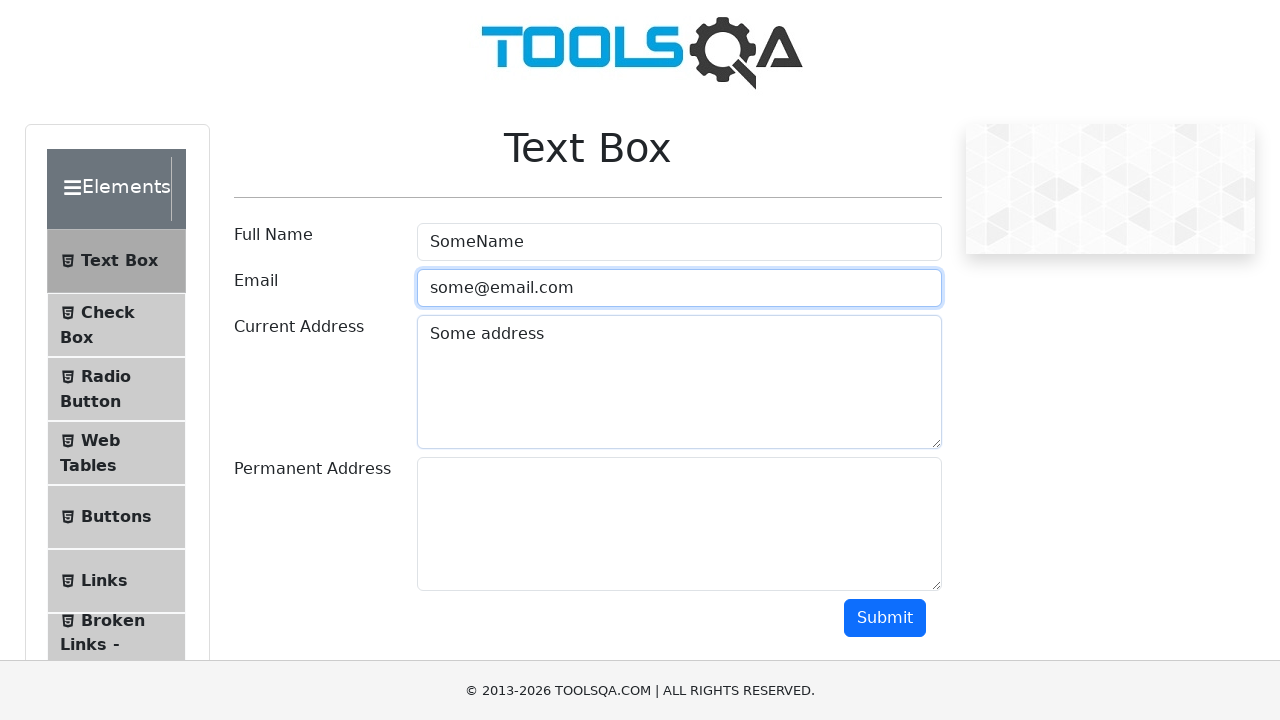

Filled permanent address field with 'Another address' on #permanentAddress
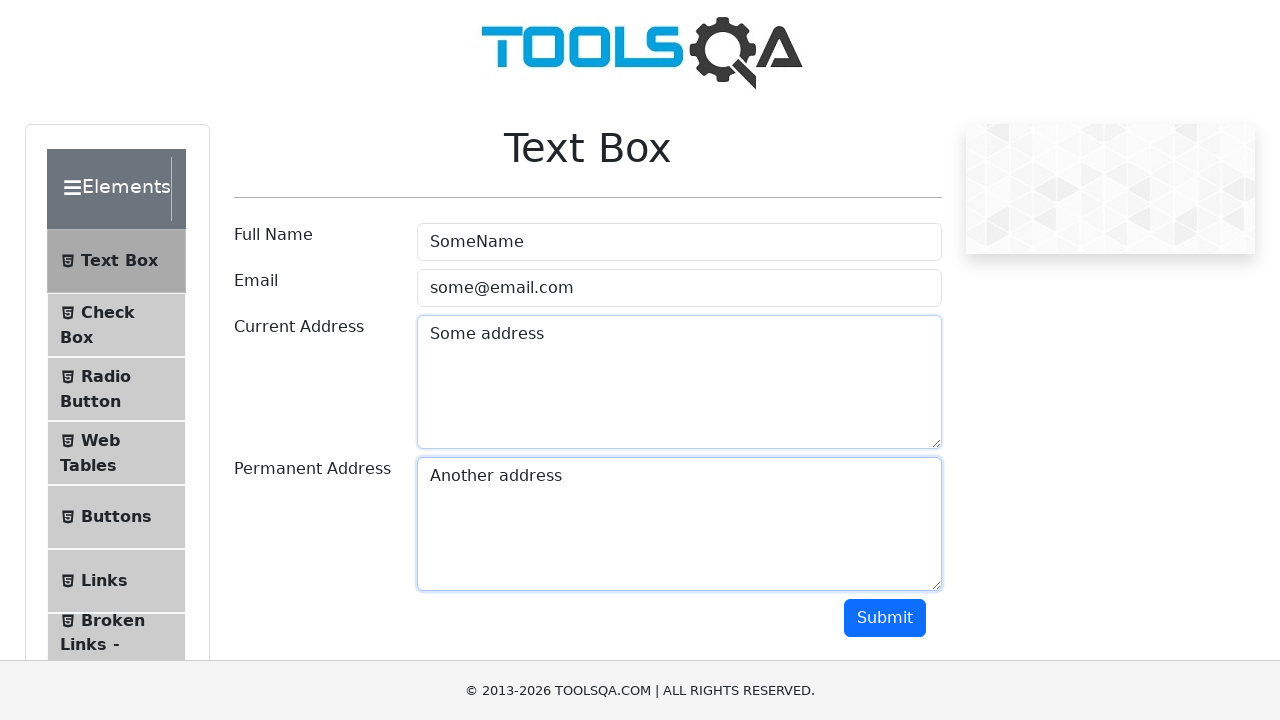

Scrolled submit button into view
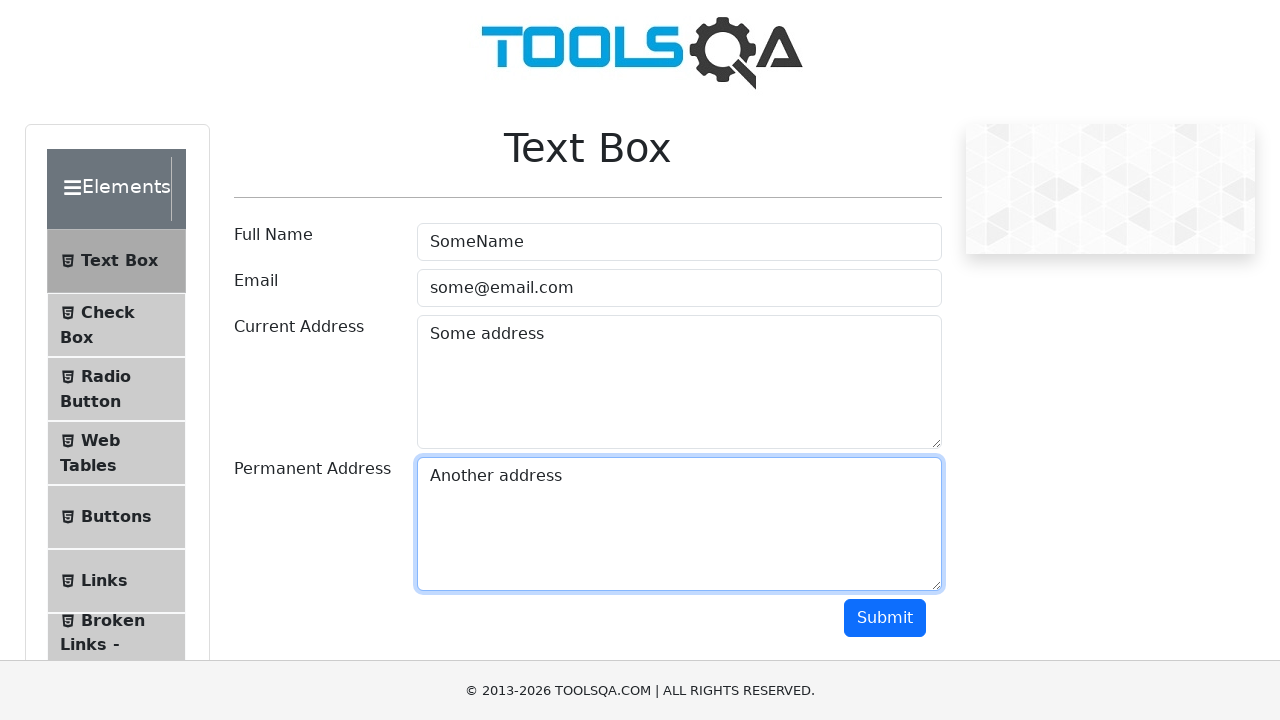

Clicked submit button at (885, 618) on #submit
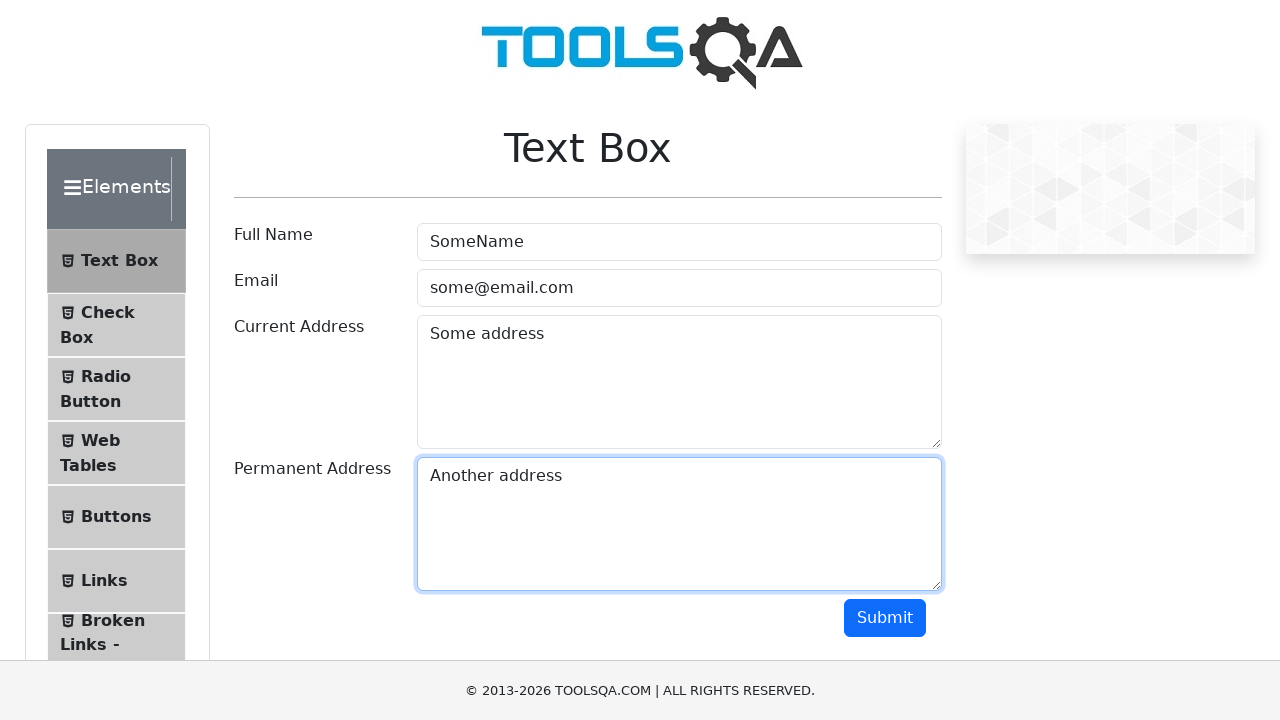

Output section became visible
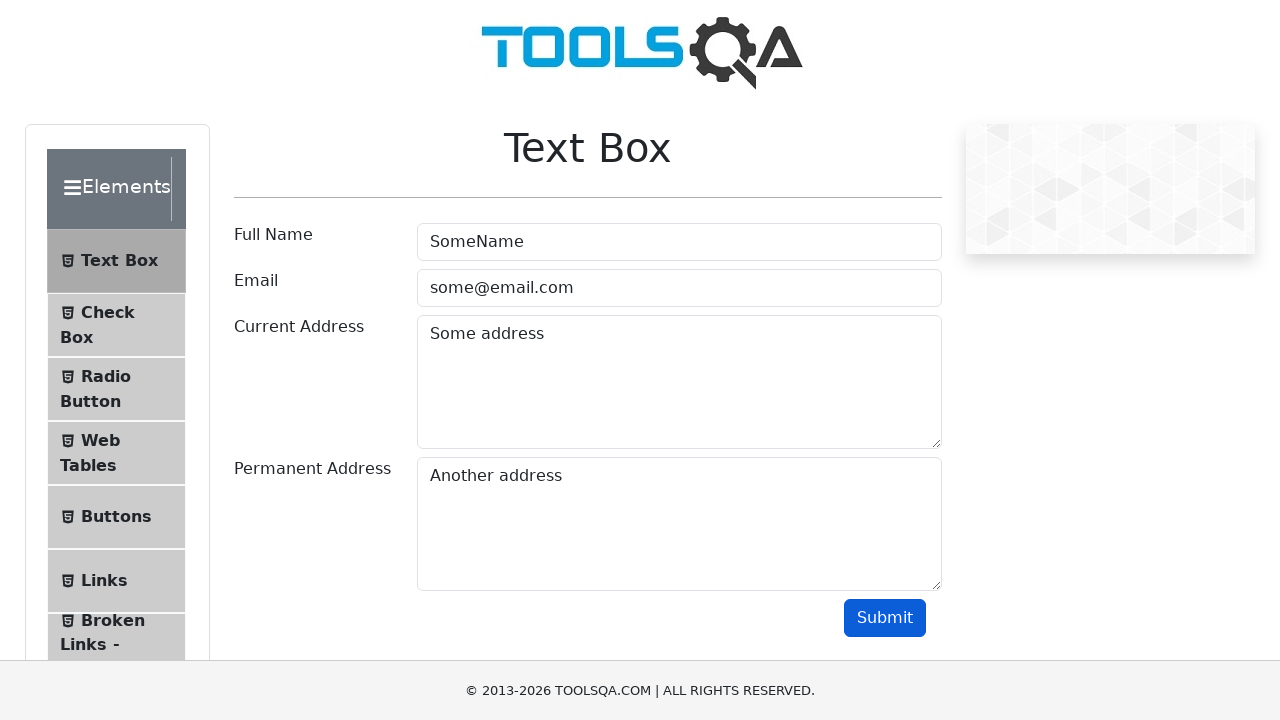

Verified name field contains 'SomeName'
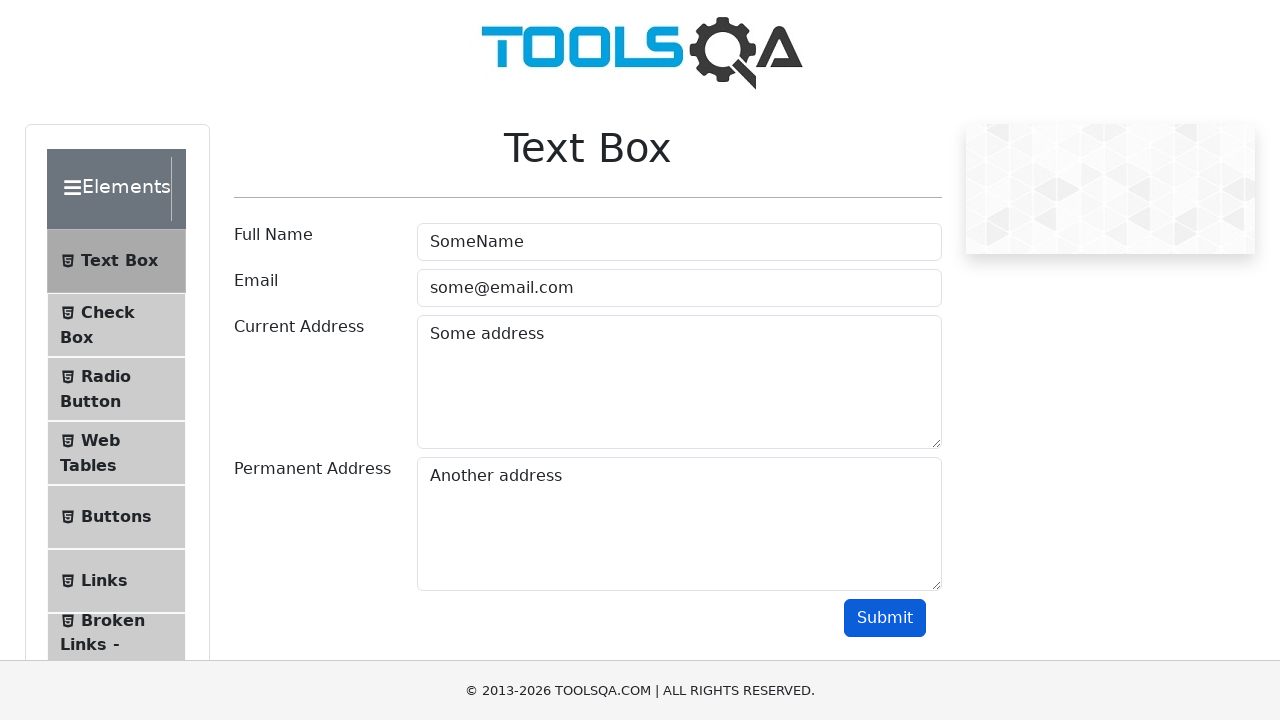

Verified email field contains 'some@email.com'
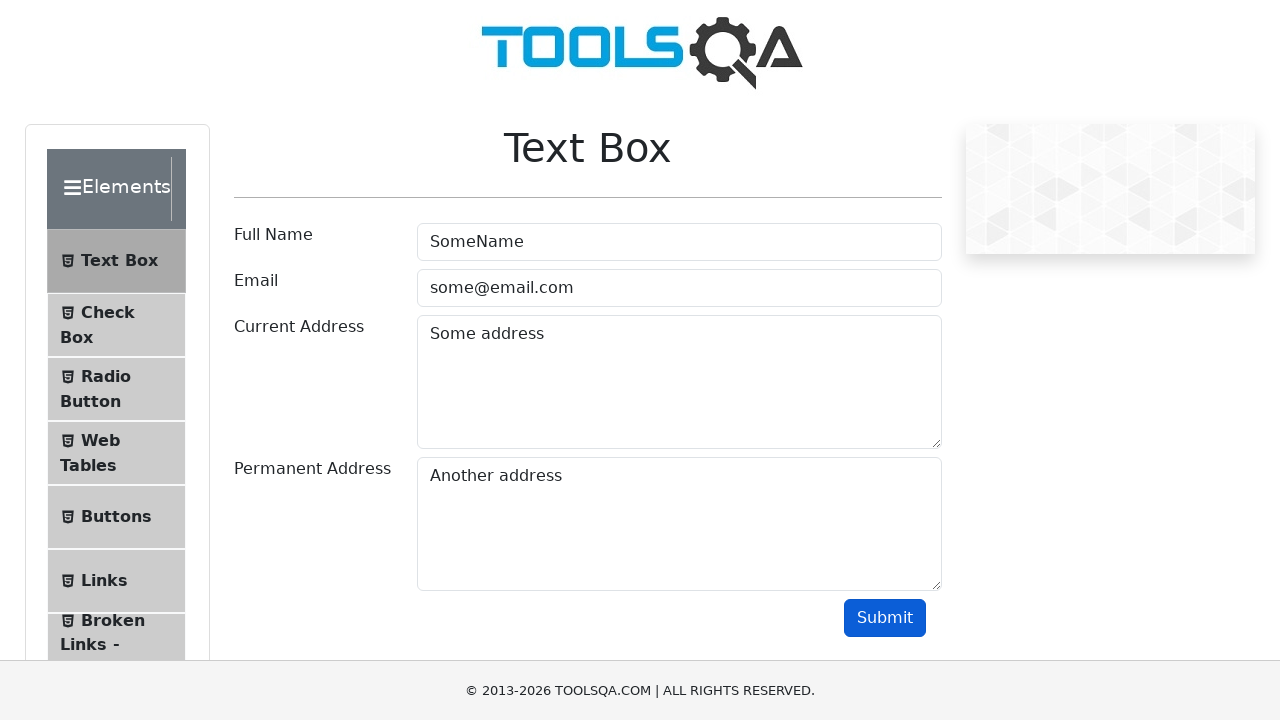

Verified current address contains 'Some address'
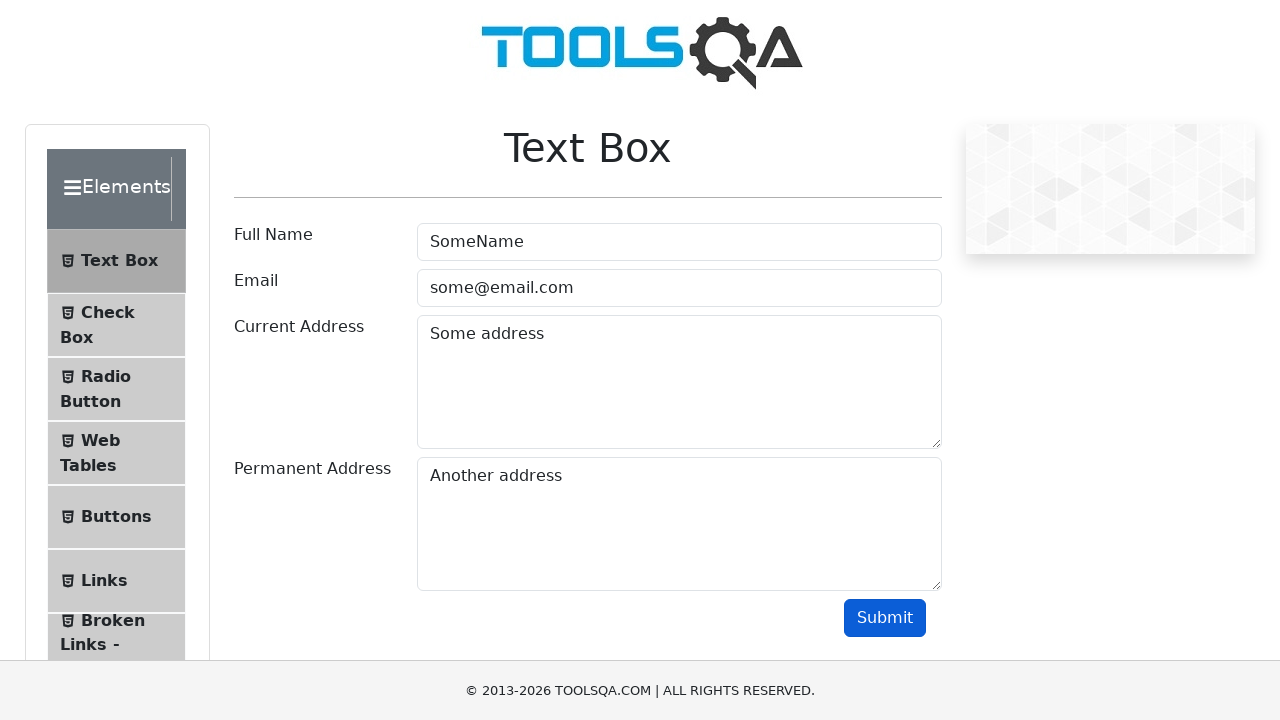

Verified permanent address contains 'Another address'
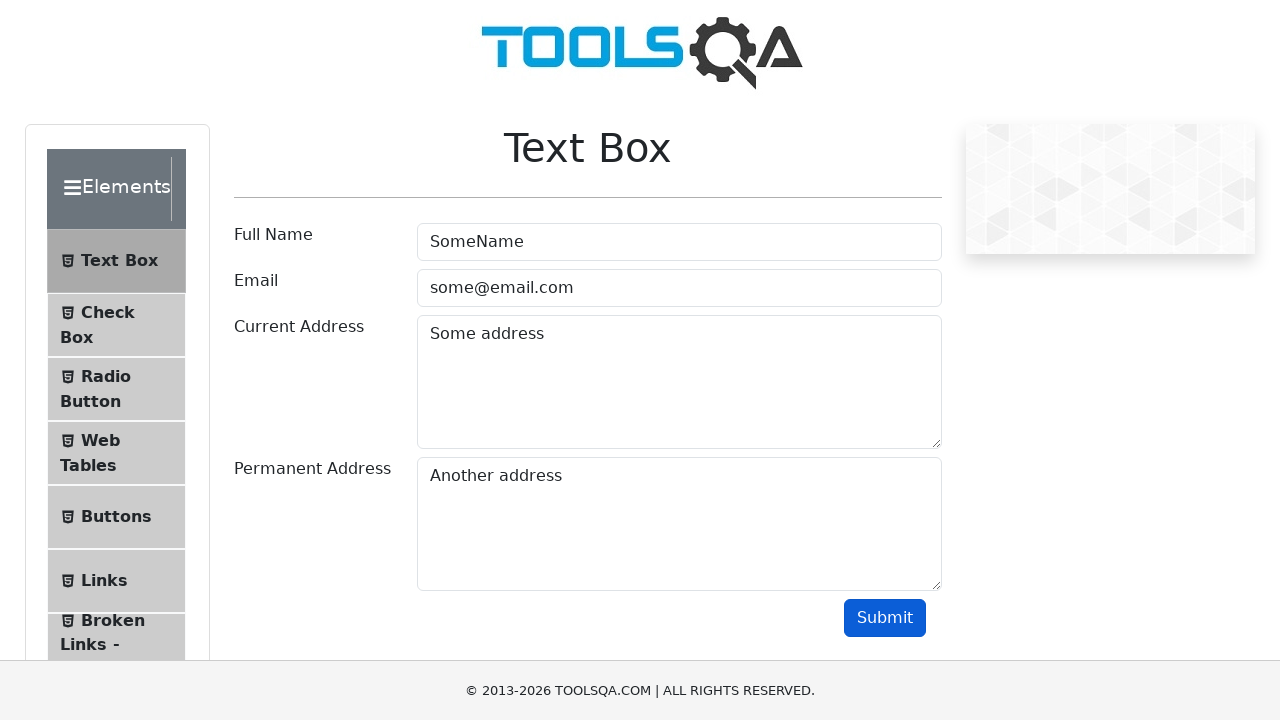

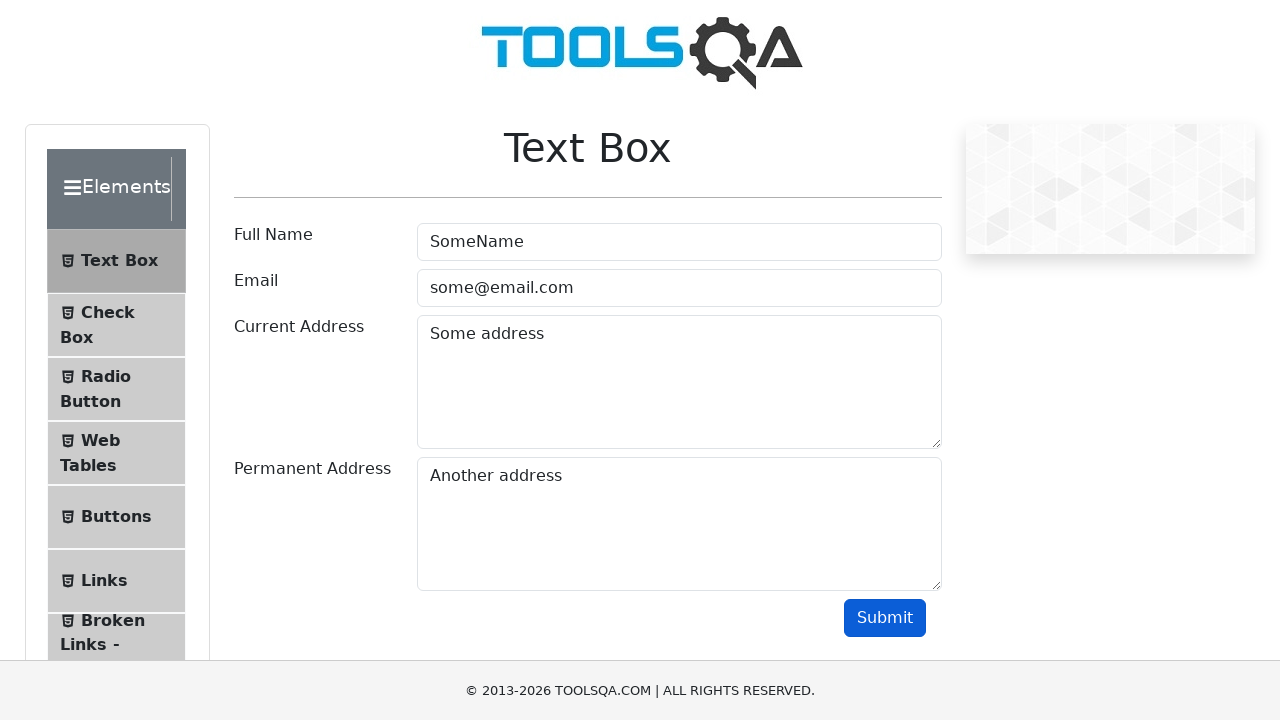